Tests React dropdown selection by choosing different names from a custom dropdown component

Starting URL: https://react.semantic-ui.com/maximize/dropdown-example-selection/

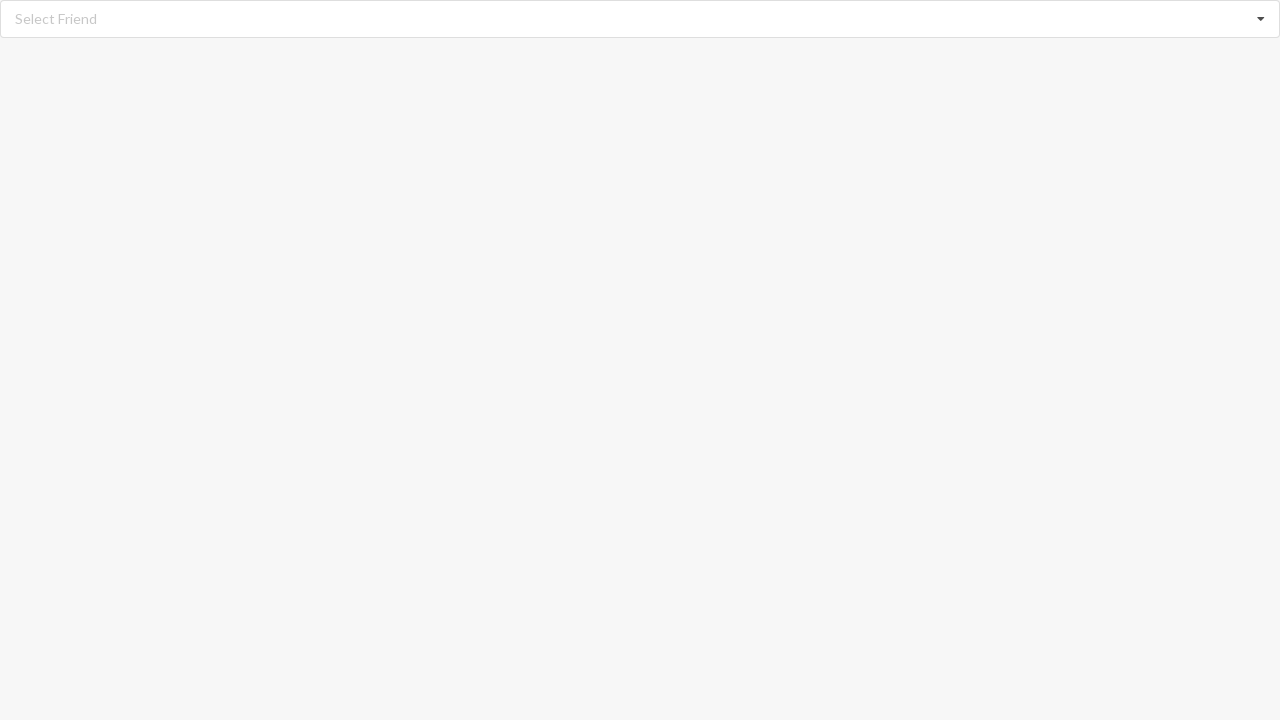

Clicked dropdown icon to open menu at (1261, 19) on i.dropdown.icon
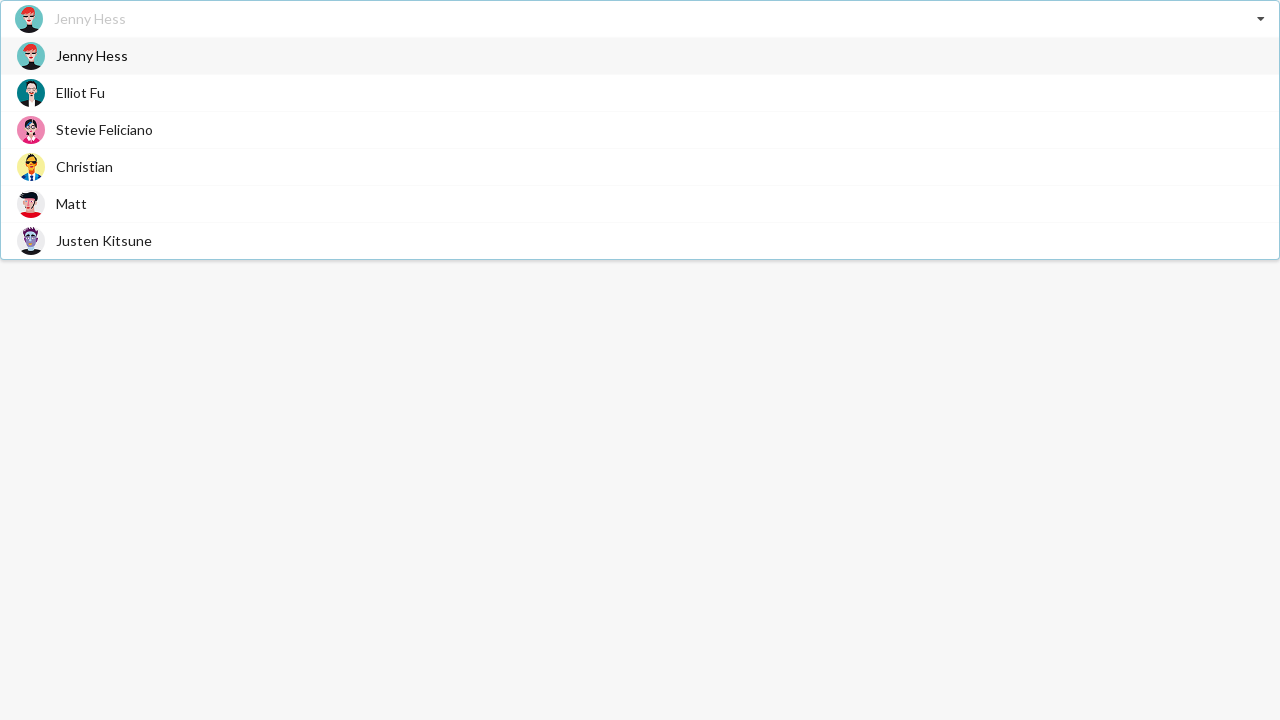

Dropdown options loaded
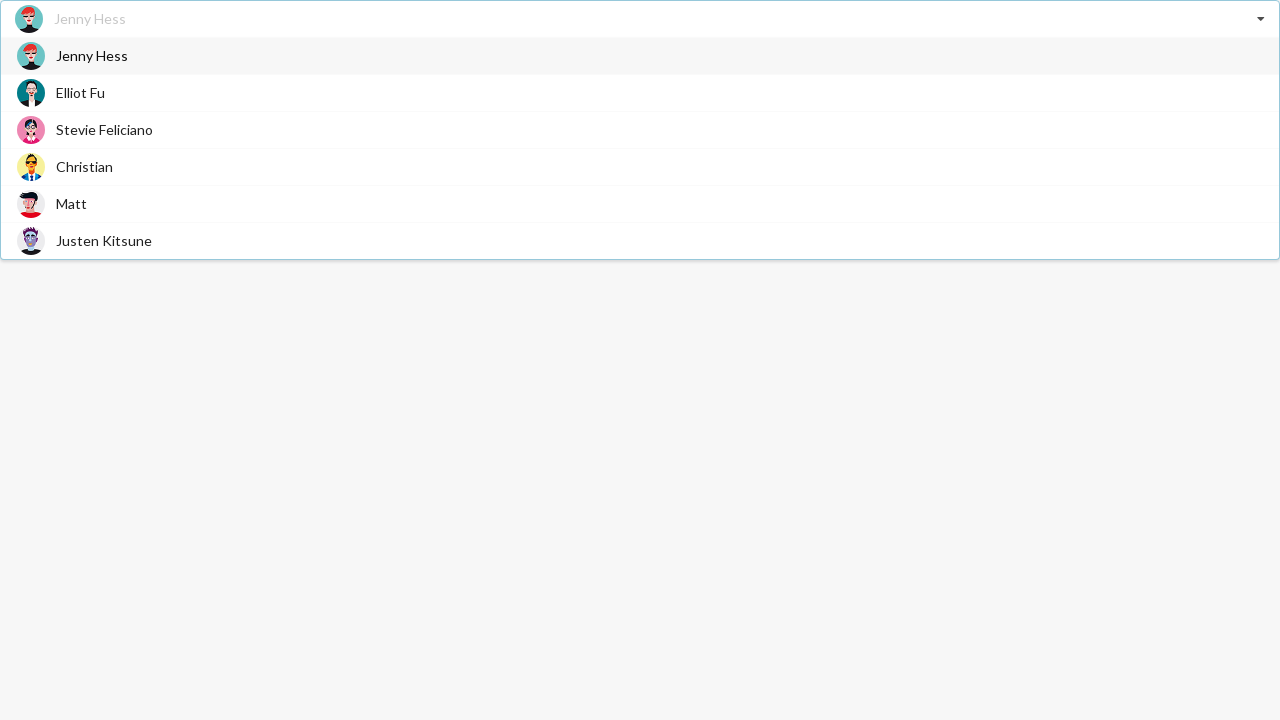

Selected 'Jenny Hess' from dropdown at (92, 56) on div[role='option']>span:text('Jenny Hess')
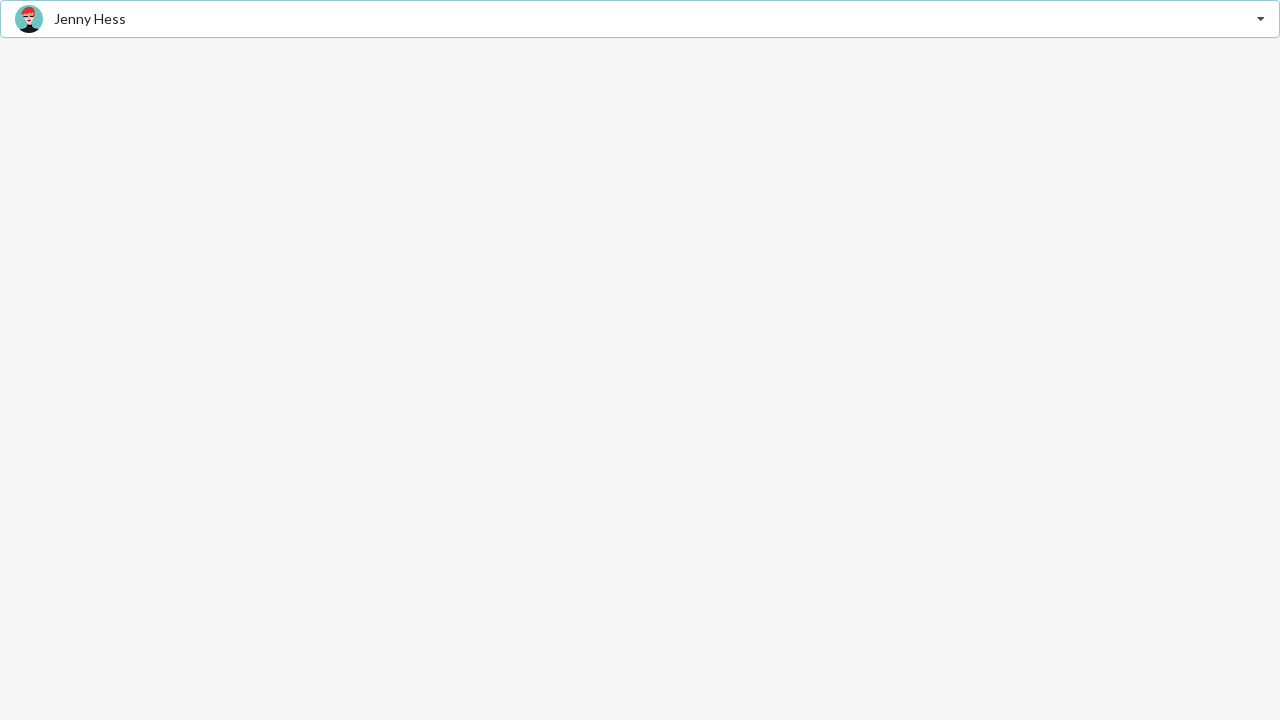

Clicked dropdown icon to open menu again at (1261, 19) on i.dropdown.icon
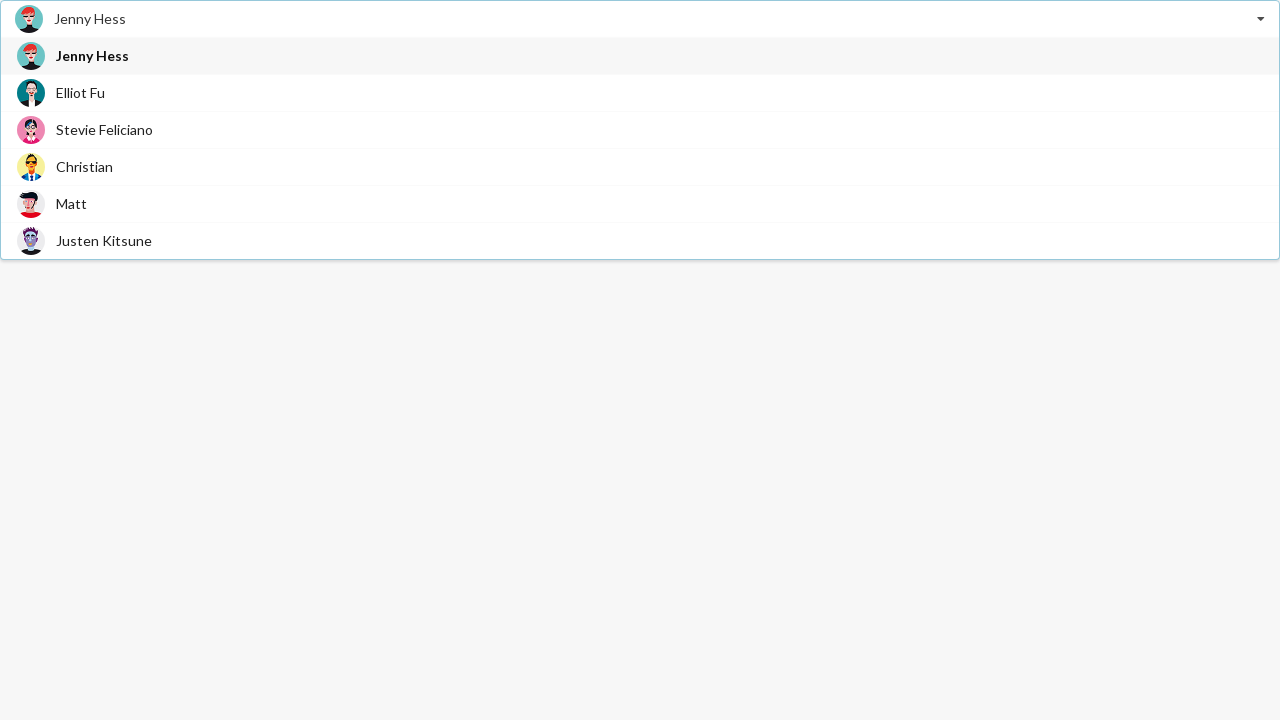

Dropdown options loaded
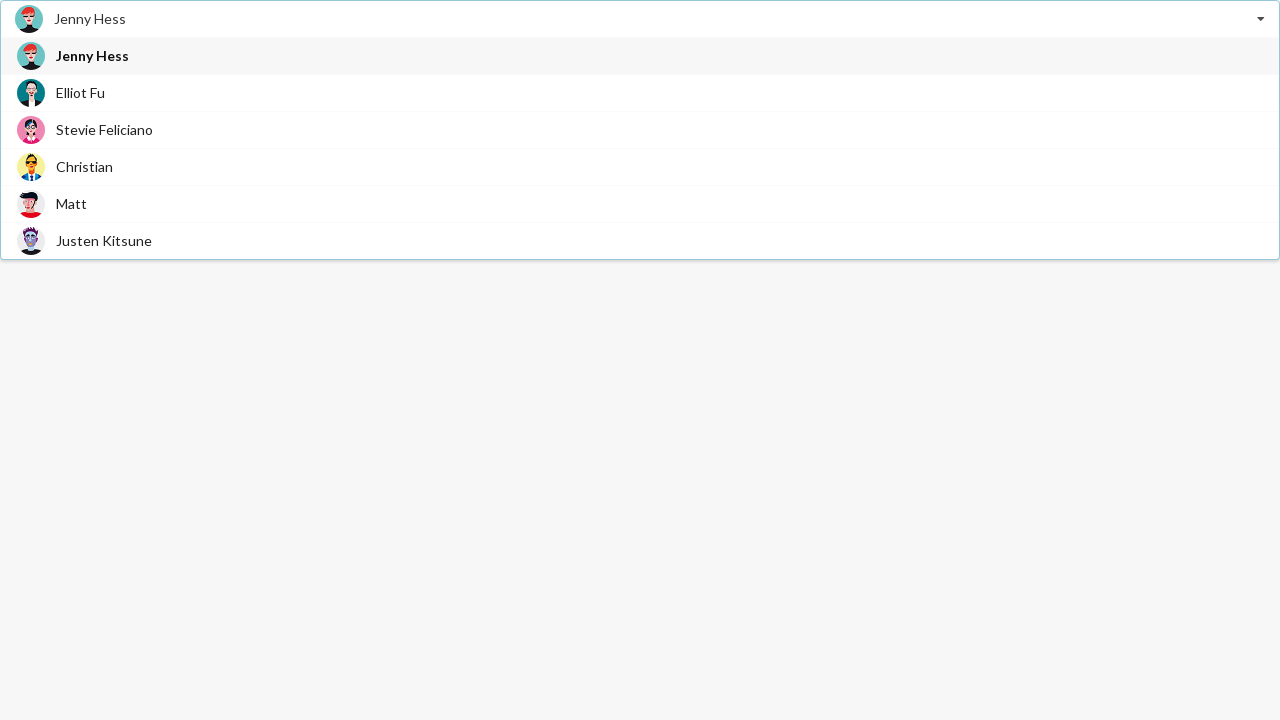

Selected 'Matt' from dropdown at (72, 204) on div[role='option']>span:text('Matt')
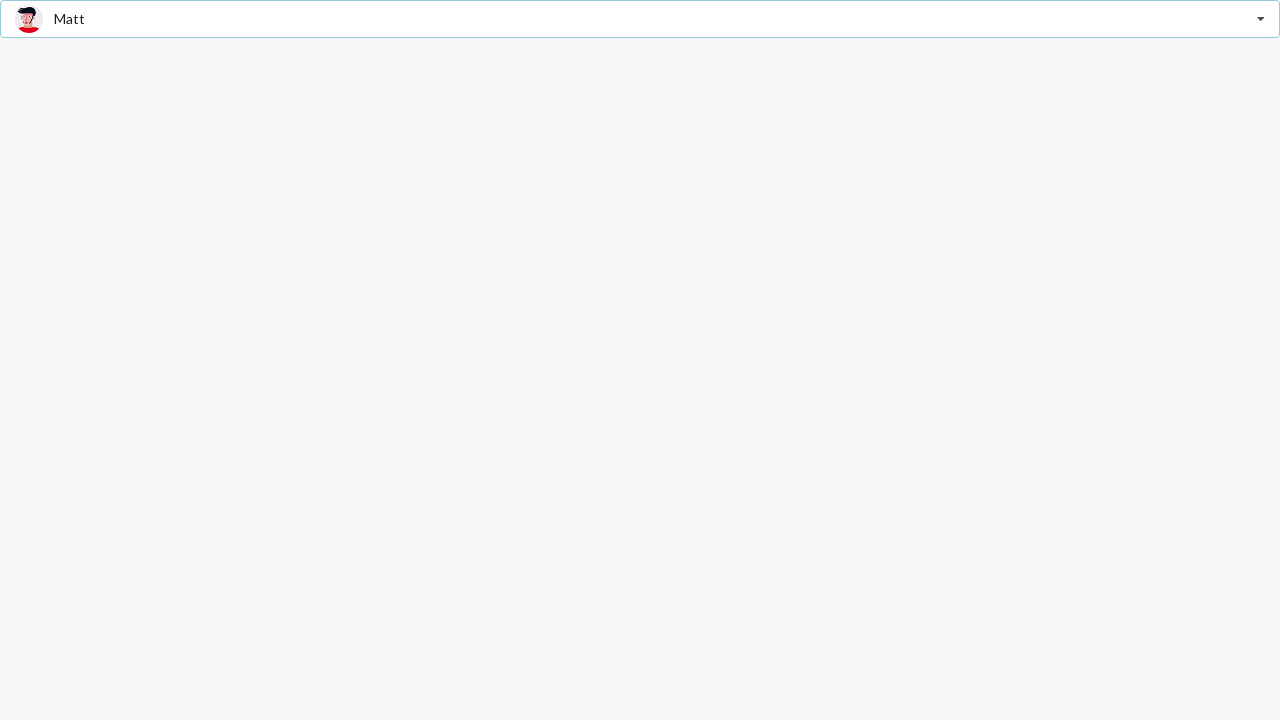

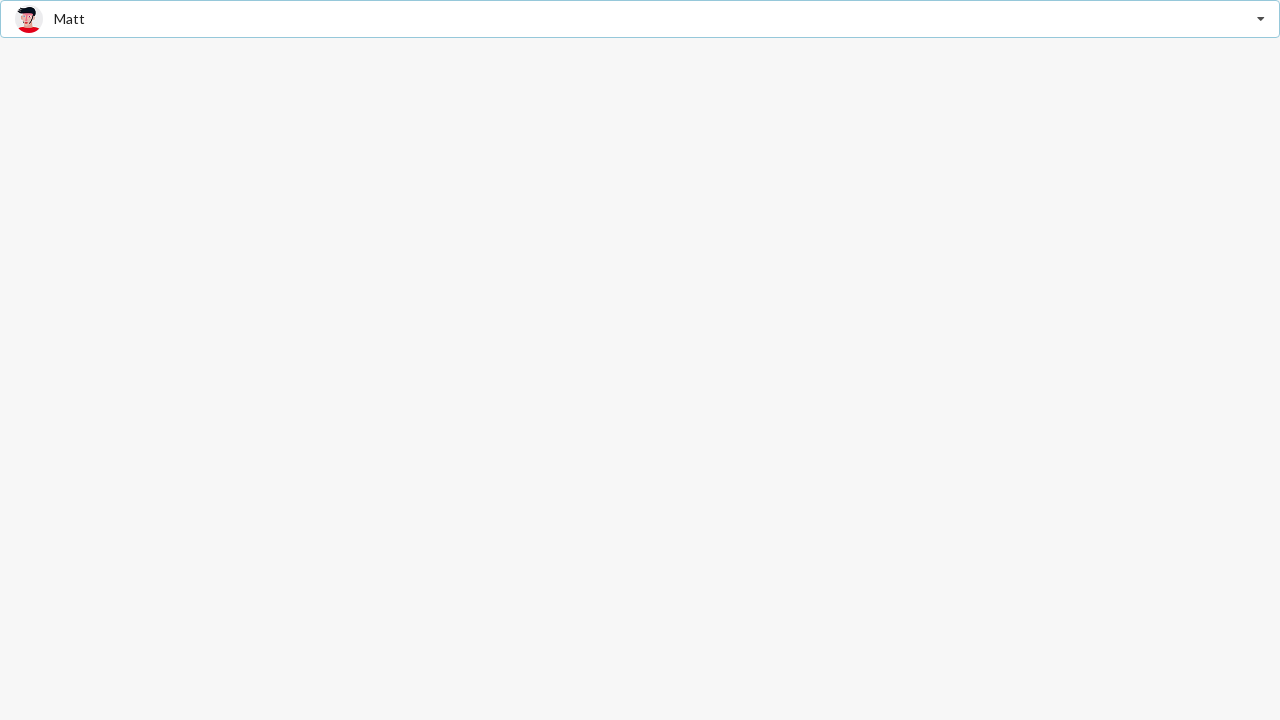